Tests iframe handling by switching between two frames - selecting an option from a dropdown in the first frame and filling name fields in the second frame

Starting URL: https://www.hyrtutorials.com/p/frames-practice.html

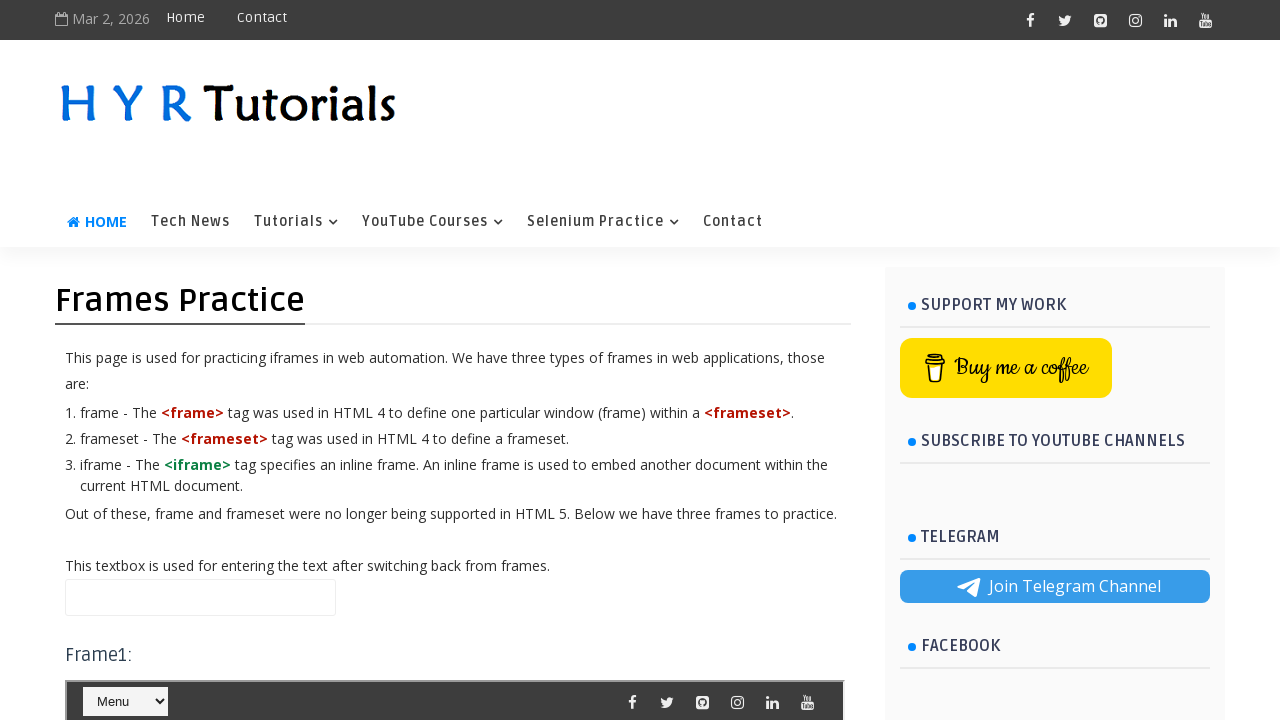

Selected 'Java' from dropdown in first frame on #frm1 >> internal:control=enter-frame >> #selectnav1
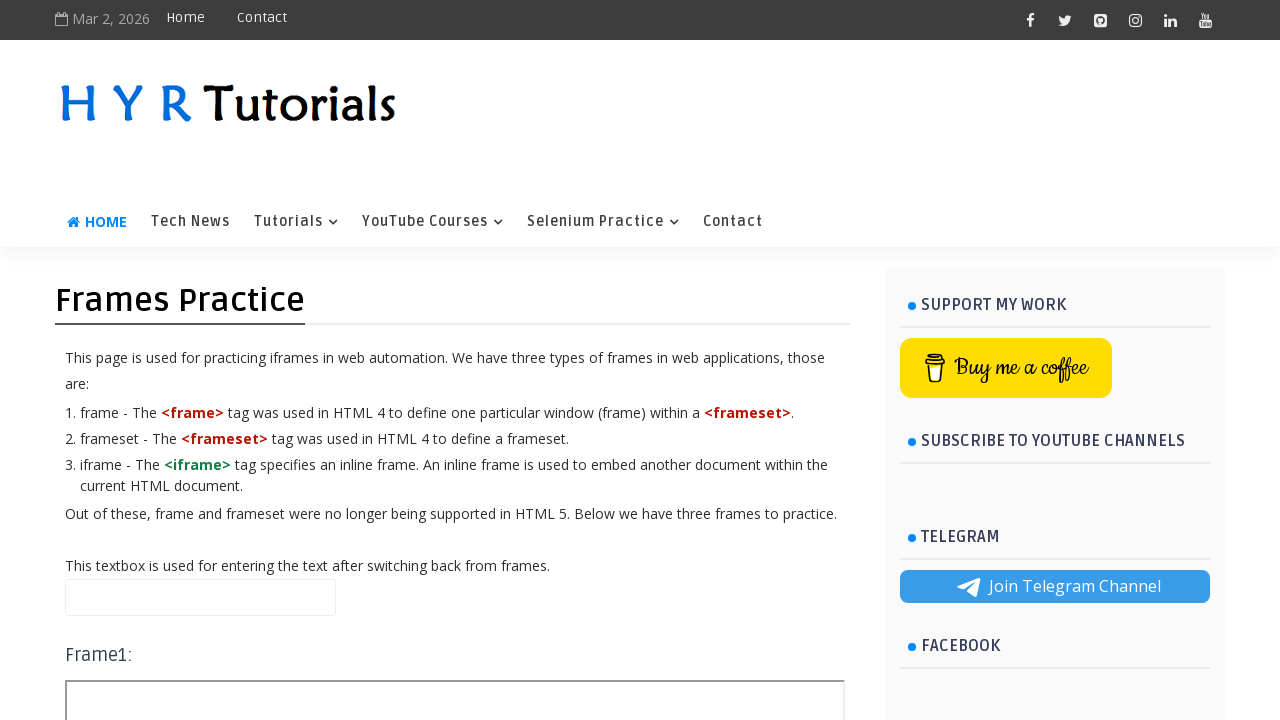

Switched to second frame
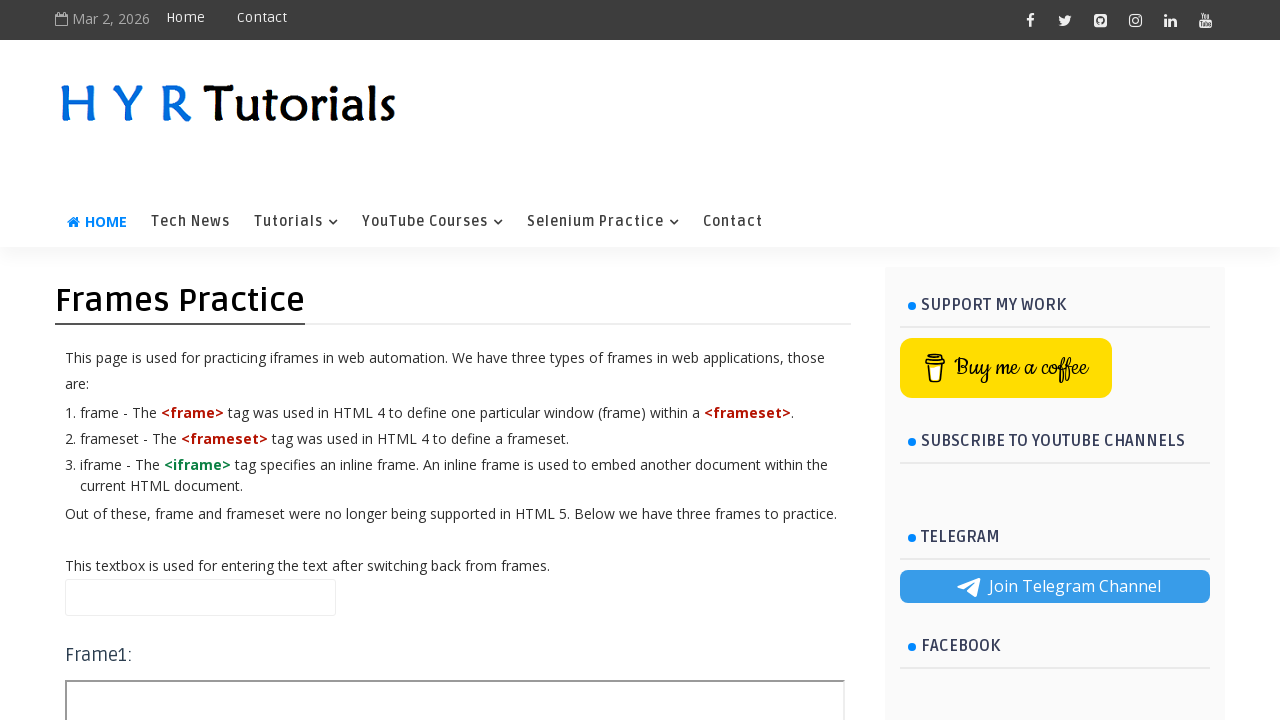

Filled first name field with 'Aman' on #frm2 >> internal:control=enter-frame >> input[name='fName']
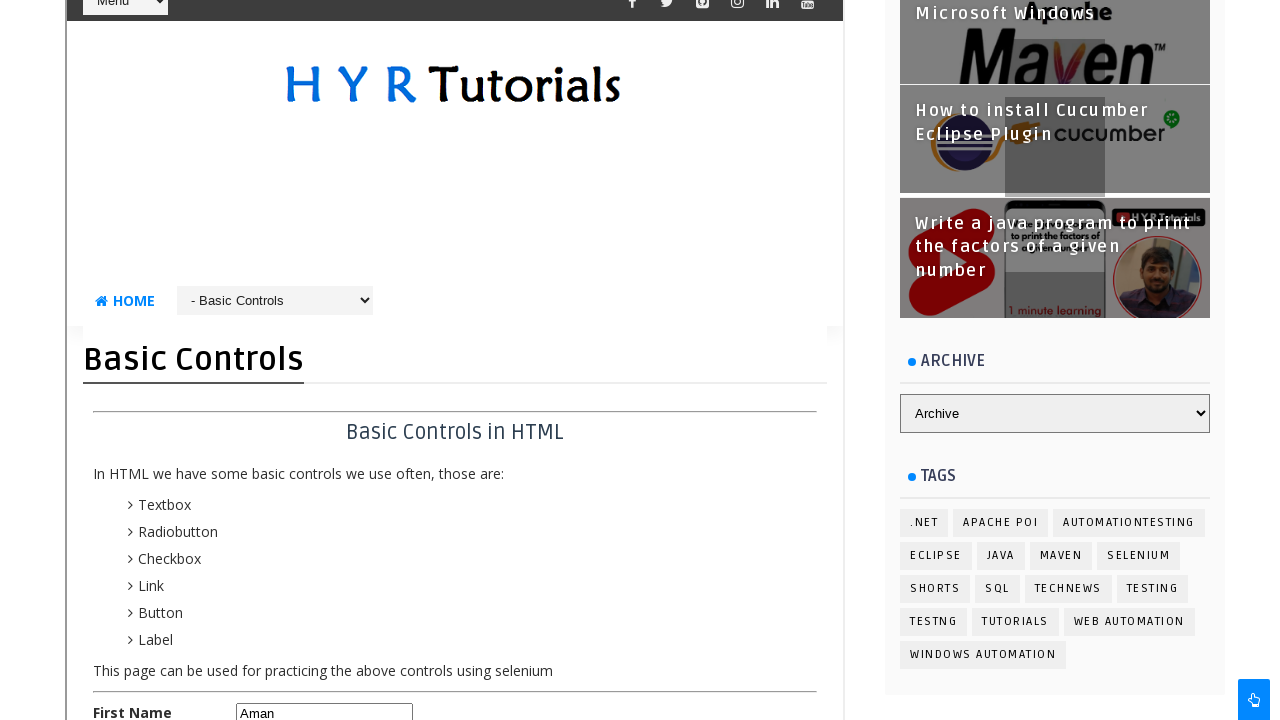

Filled last name field with 'Kumar' on #frm2 >> internal:control=enter-frame >> input[name='lName']
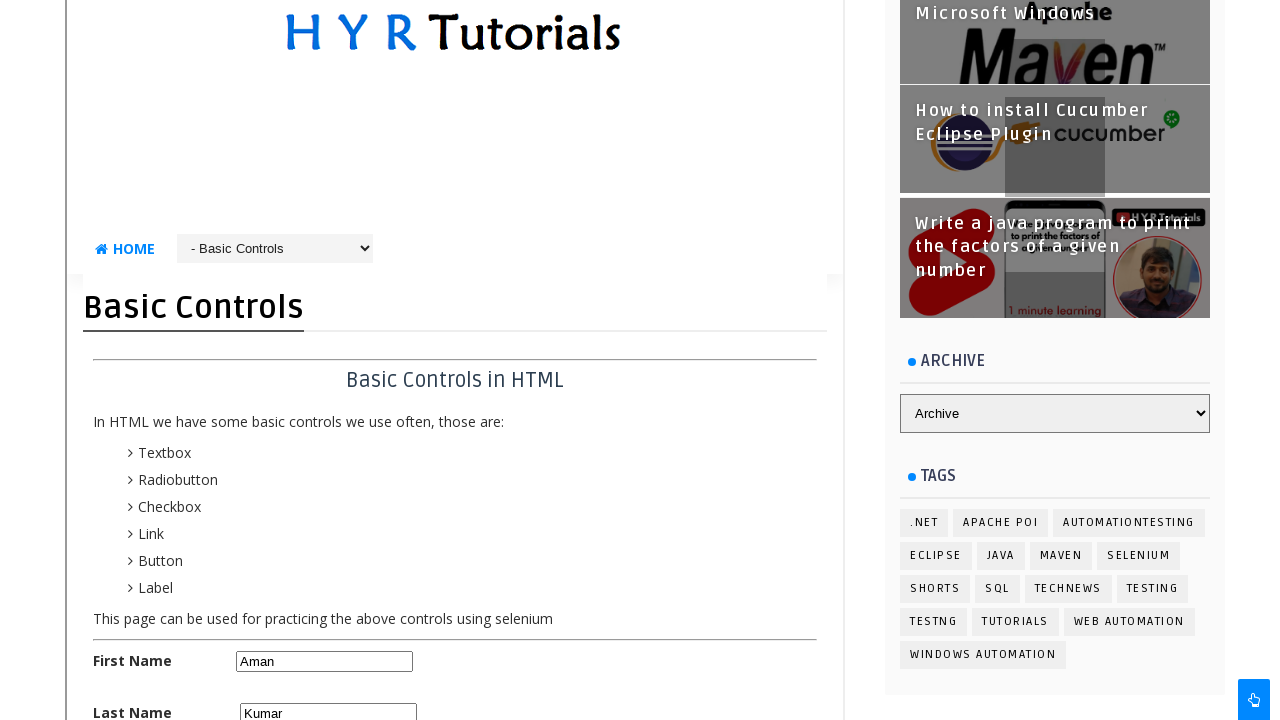

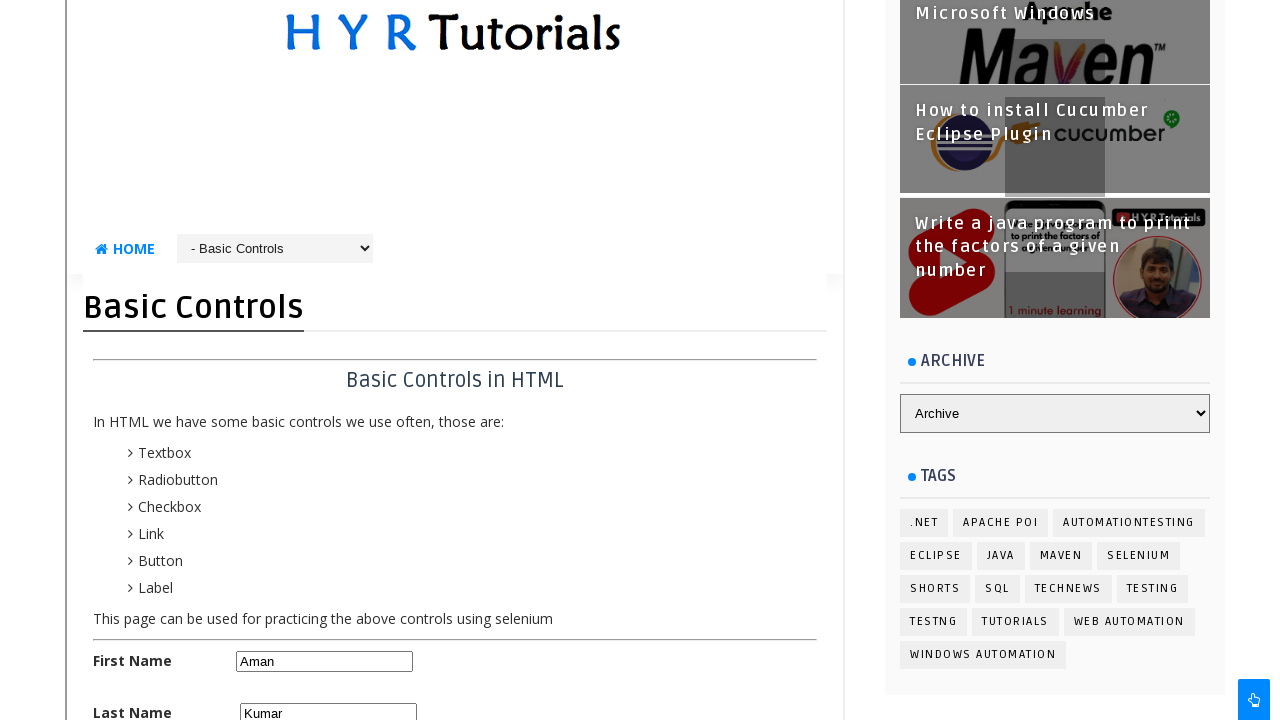